Tests navigation to the About Us page by clicking the About Us link on the homepage

Starting URL: https://beesmrt2.vercel.app/

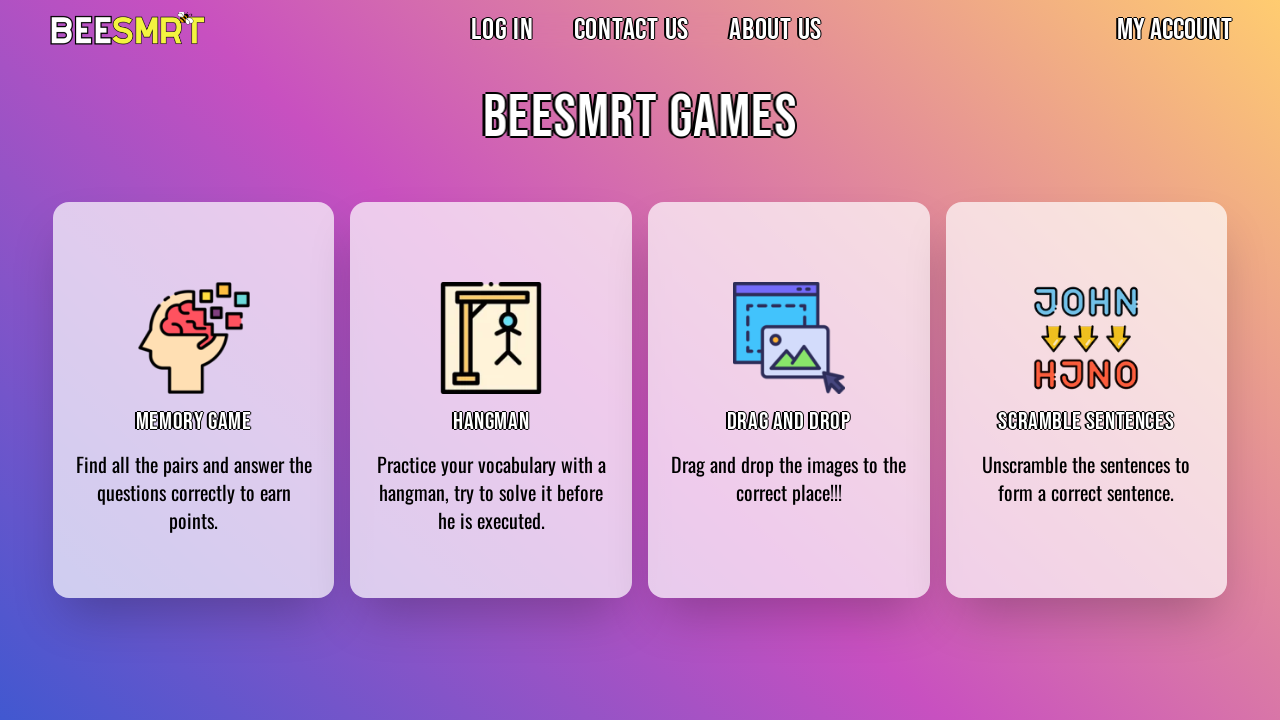

Navigated to homepage at https://beesmrt2.vercel.app/
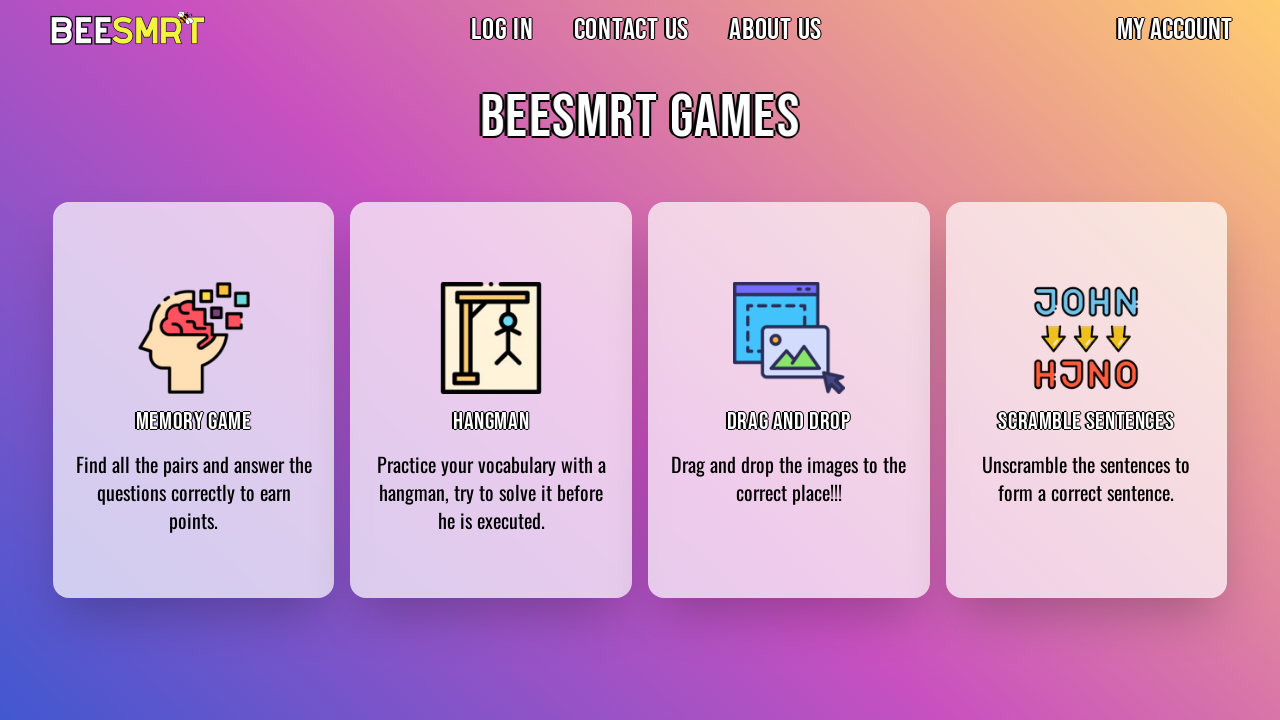

Clicked on the About Us link at (776, 30) on internal:role=link[name="About Us"i]
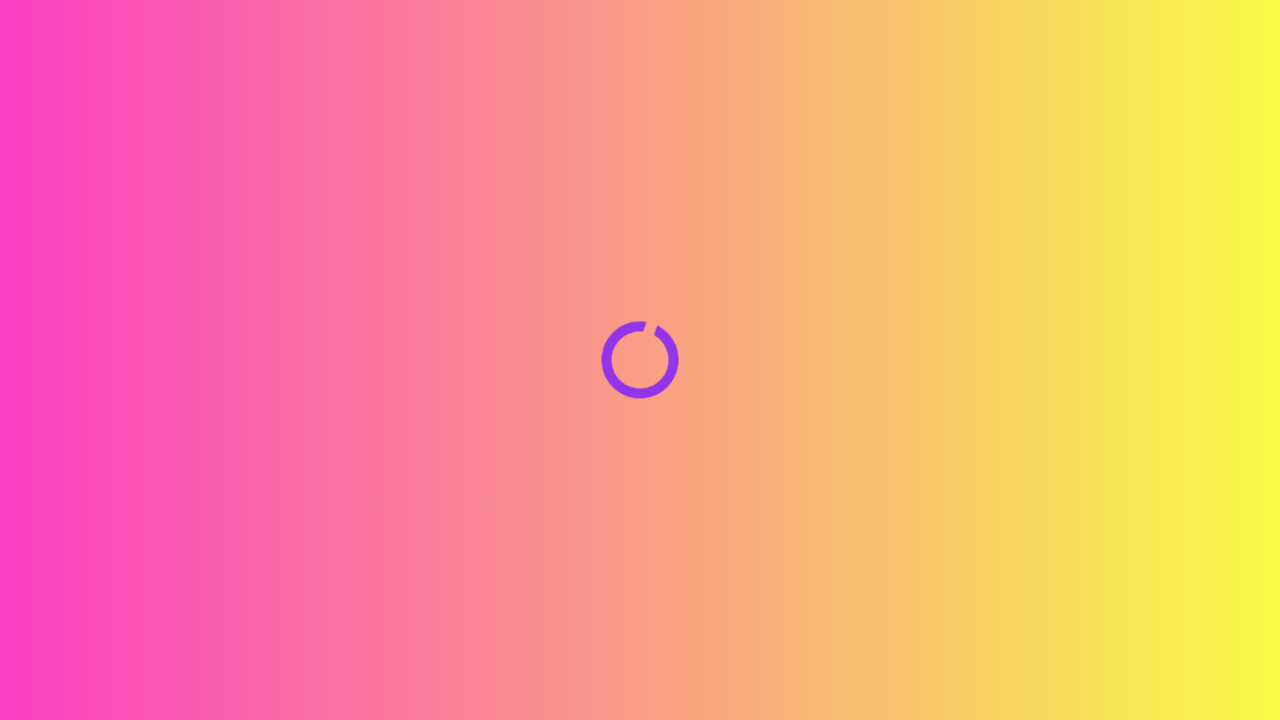

About Us page loaded successfully
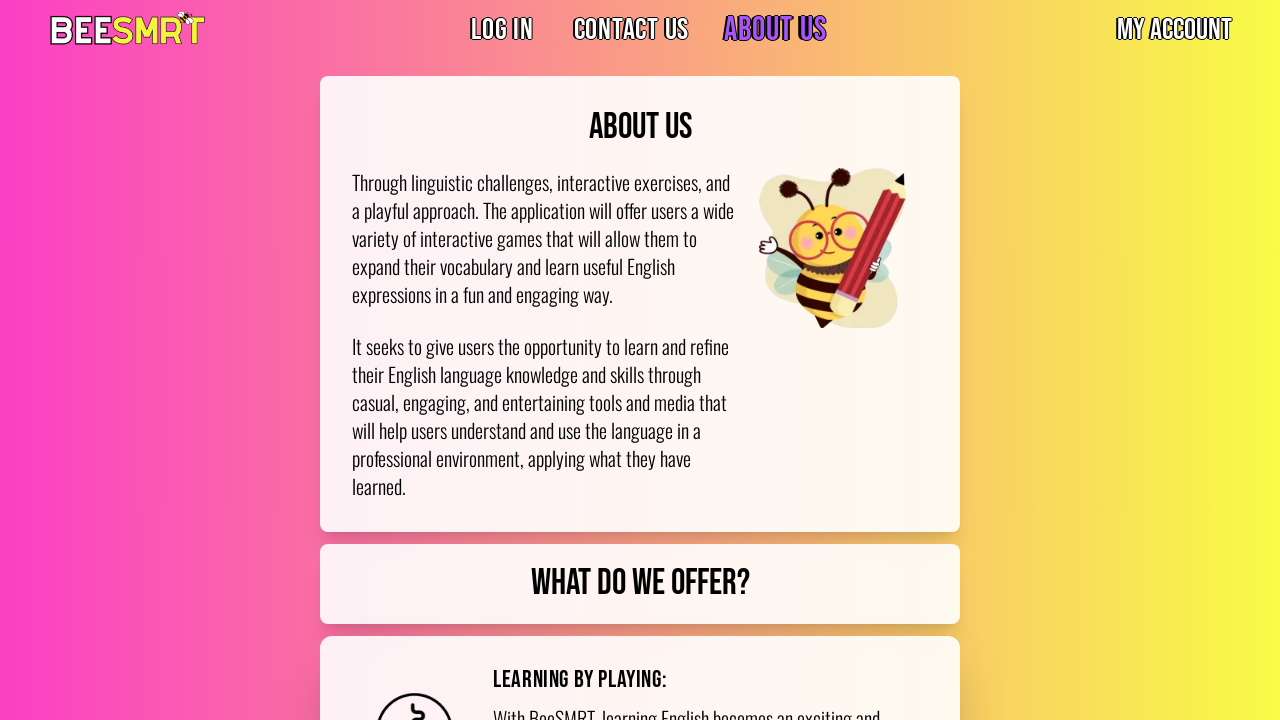

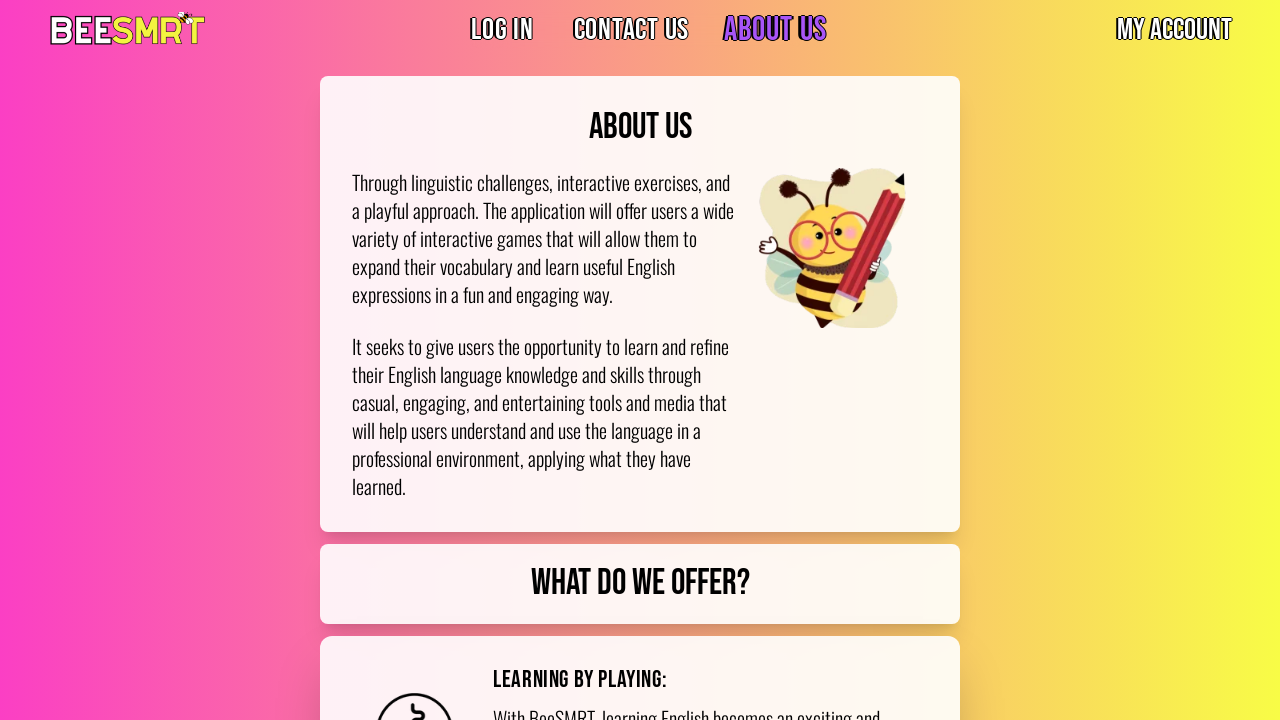